Tests drag and drop functionality by dragging an element from source to target location

Starting URL: https://www.leafground.com/drag.xhtml

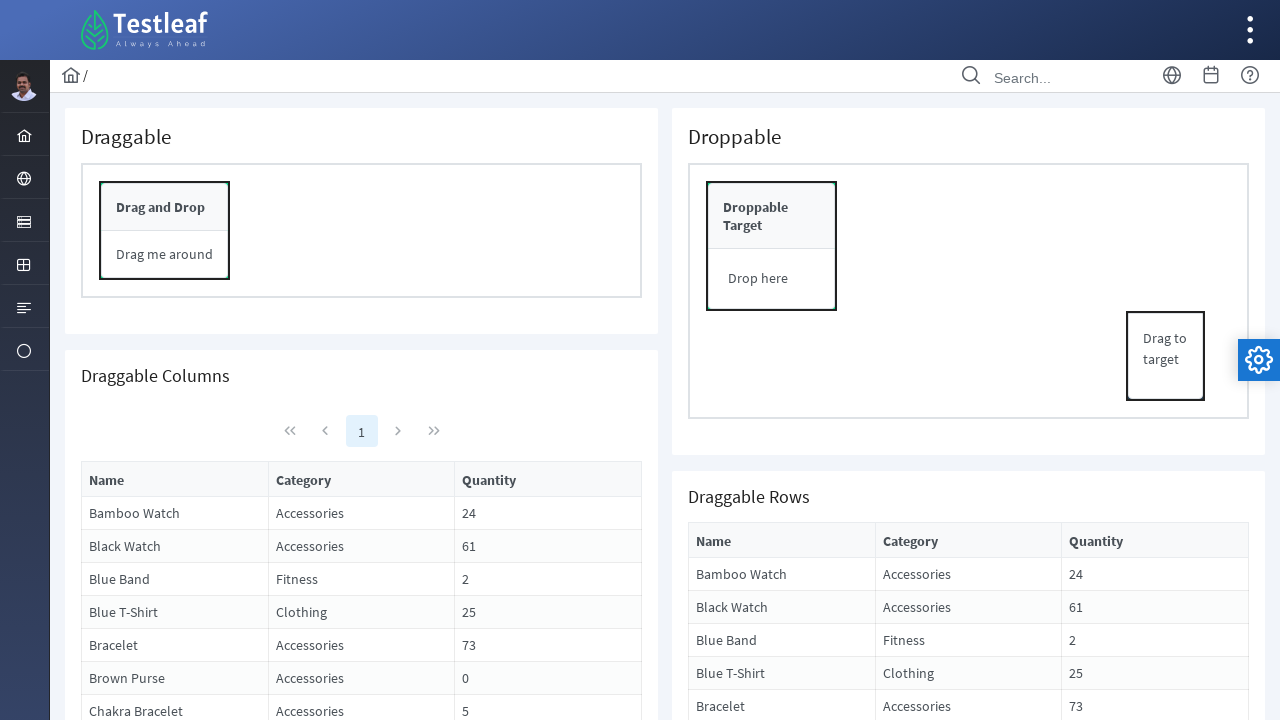

Located source element with text 'Drag to target'
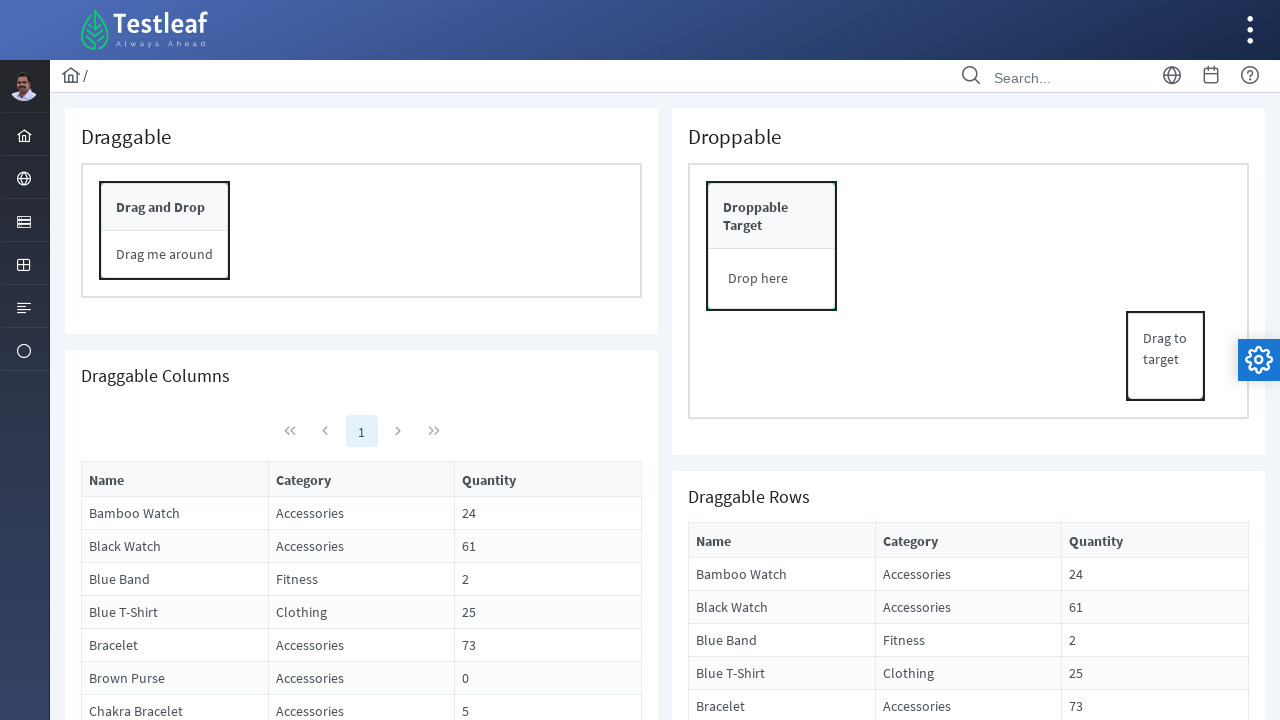

Located target element with text 'Droppable Target'
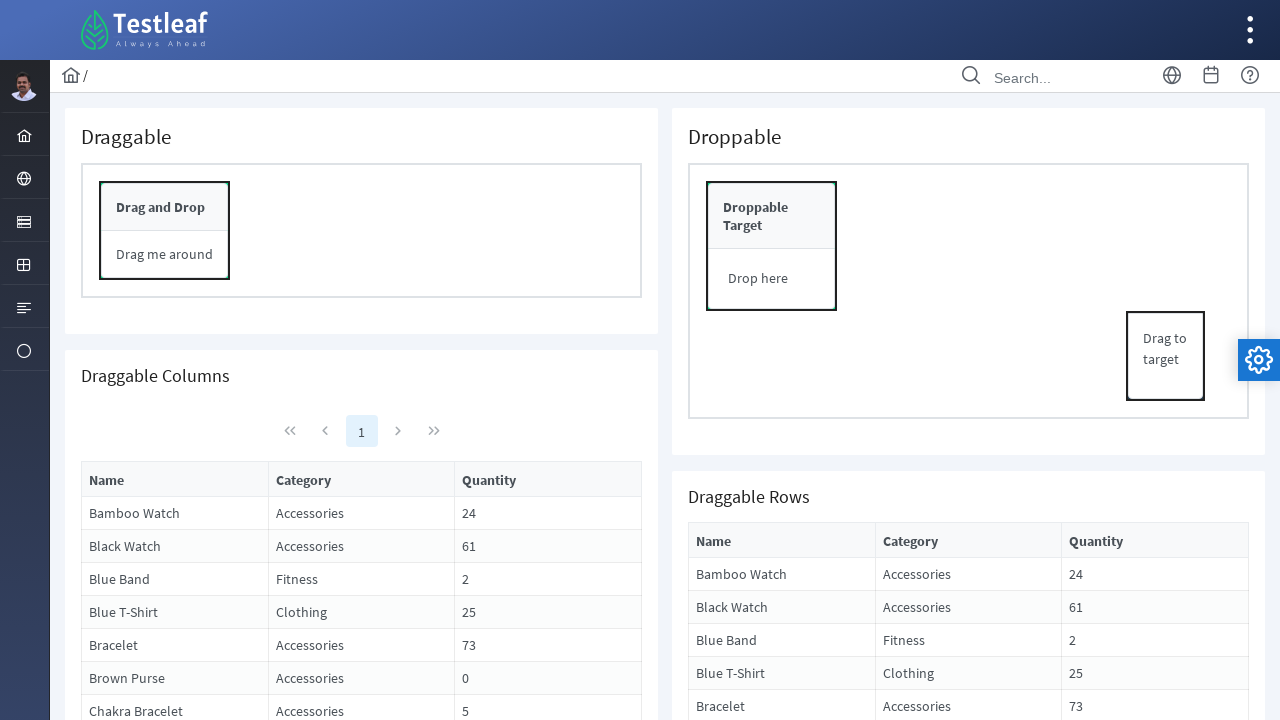

Dragged source element to target location at (756, 207)
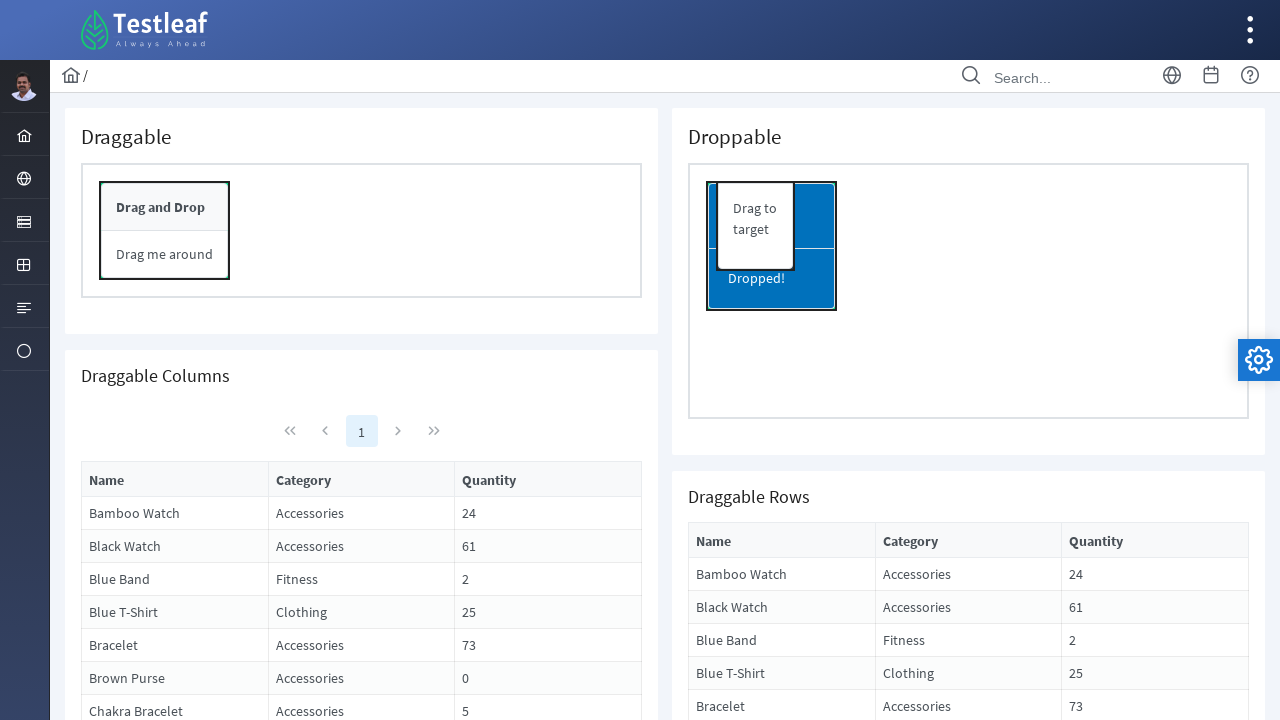

Waited 3 seconds for drag and drop operation to complete
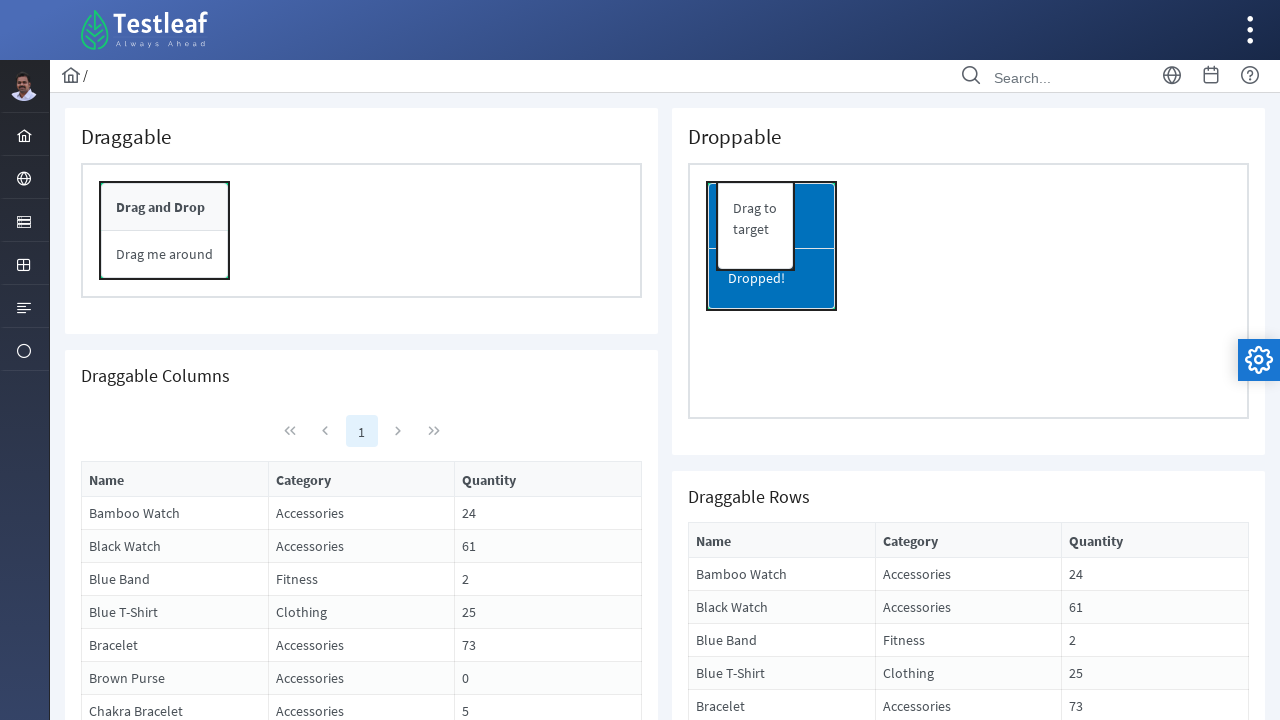

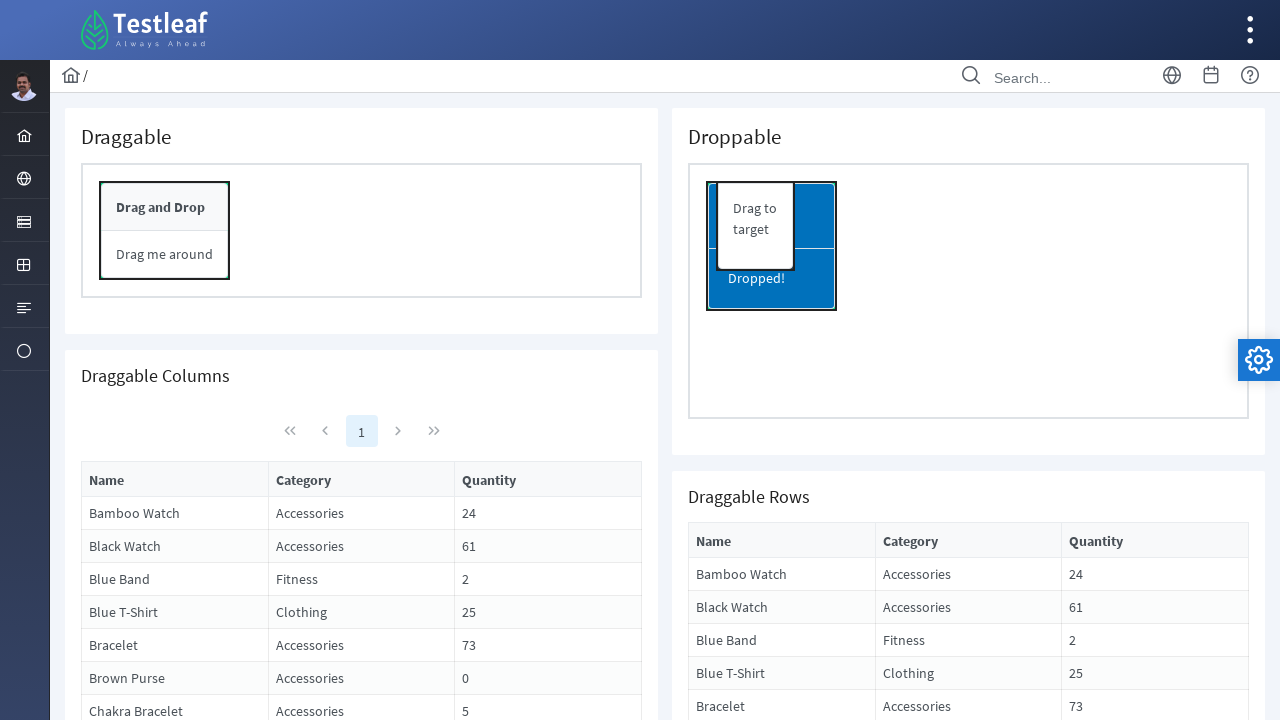